Navigates to Mercari Japan's search page with a keyword and waits for product listings to load

Starting URL: https://jp.mercari.com/search?keyword=guitar

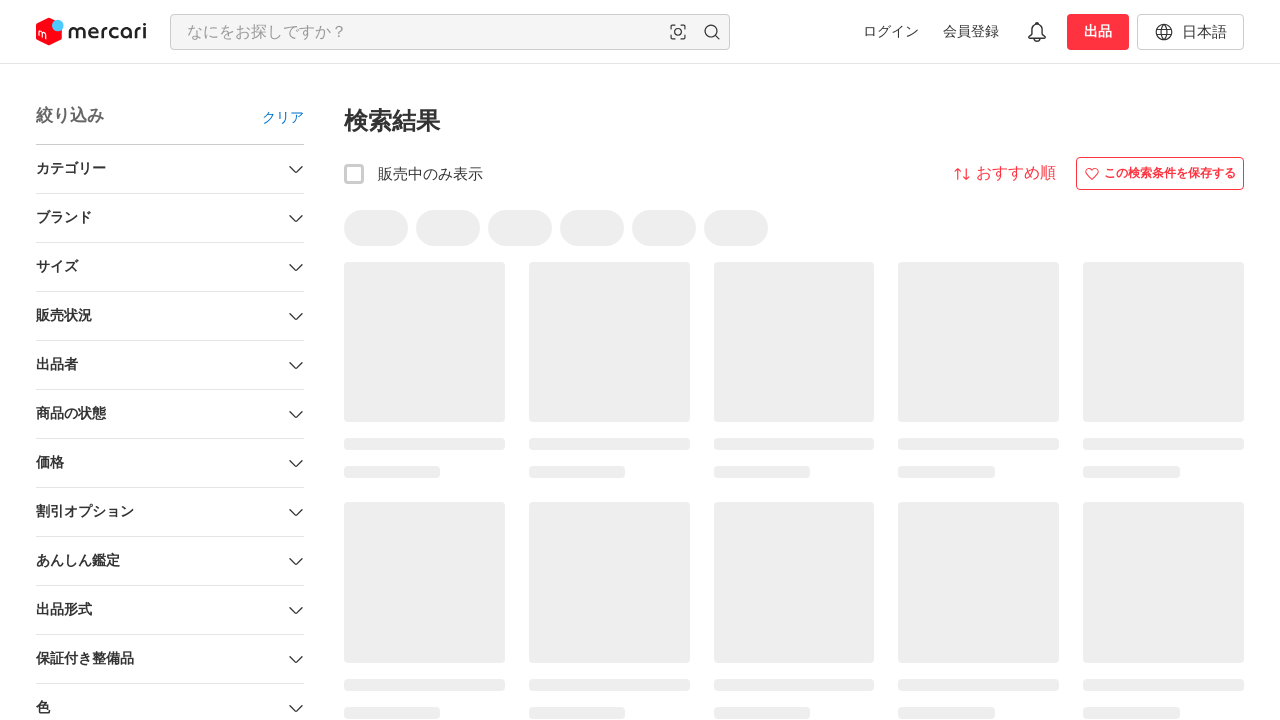

Navigated to Mercari Japan search page with 'guitar' keyword
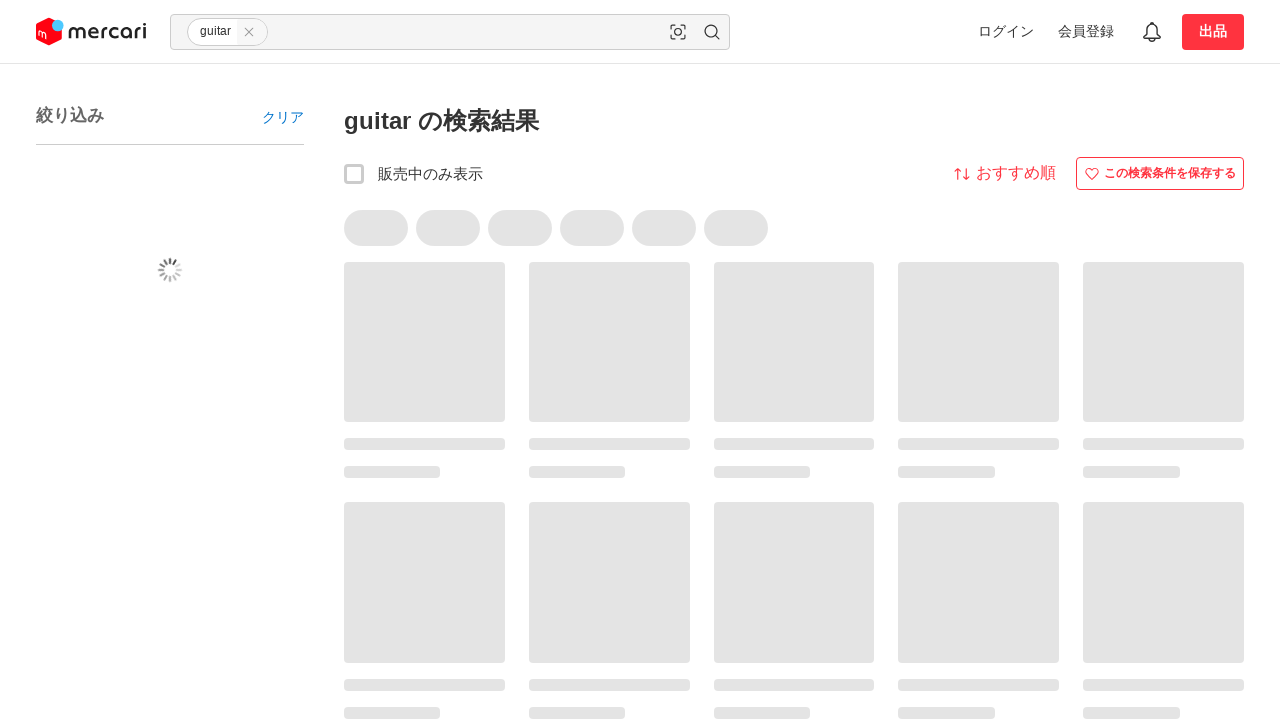

Product listings loaded successfully
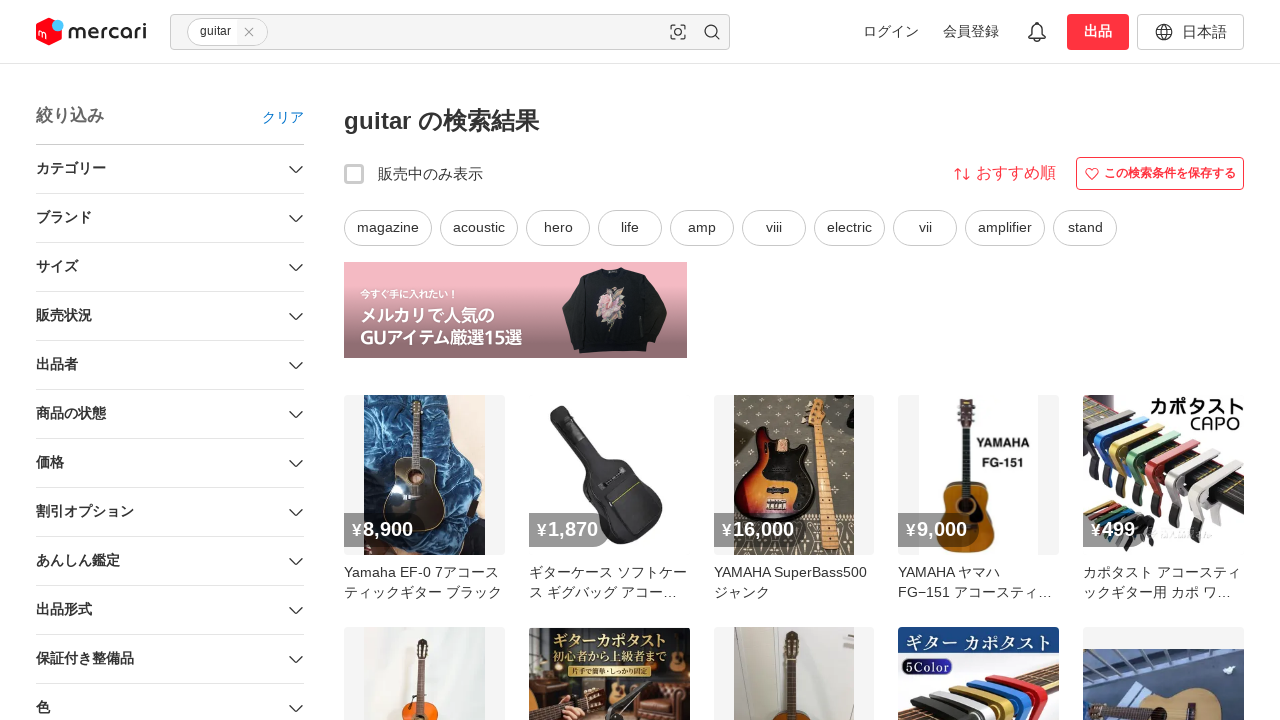

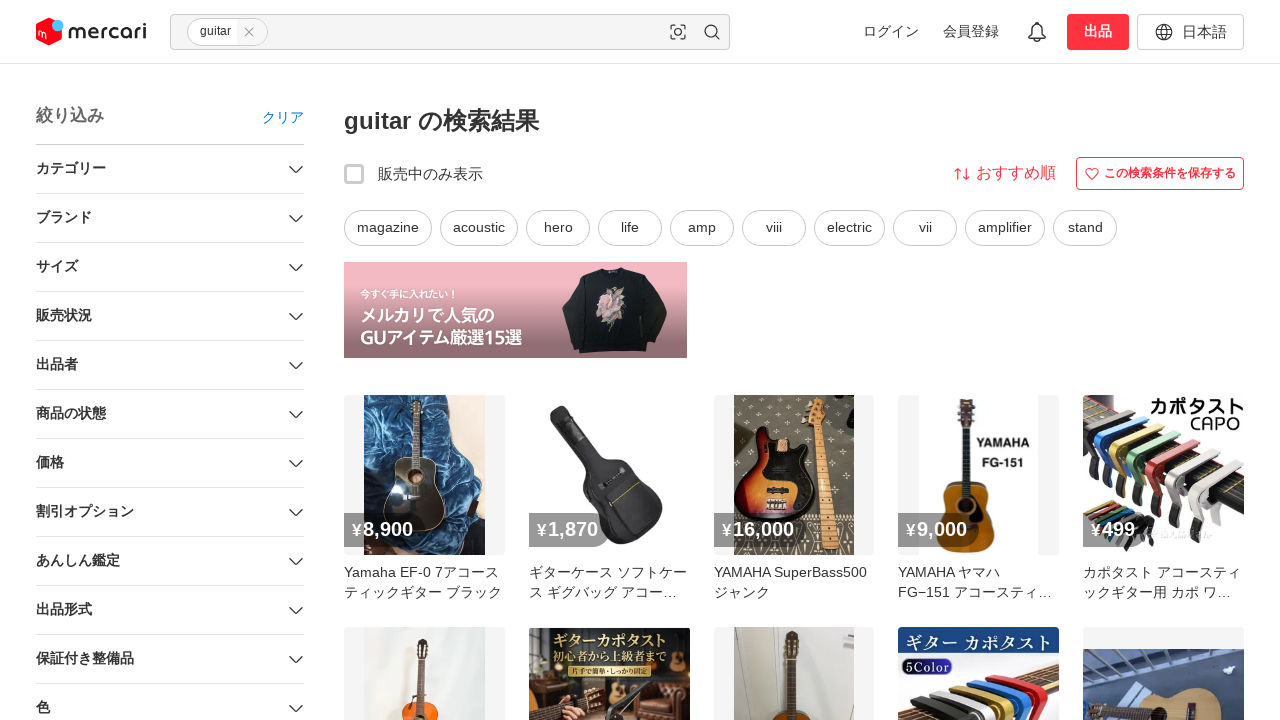